Tests sorting the Due column in ascending order by clicking the column header and verifying the values are sorted correctly using CSS pseudo-class selectors.

Starting URL: http://the-internet.herokuapp.com/tables

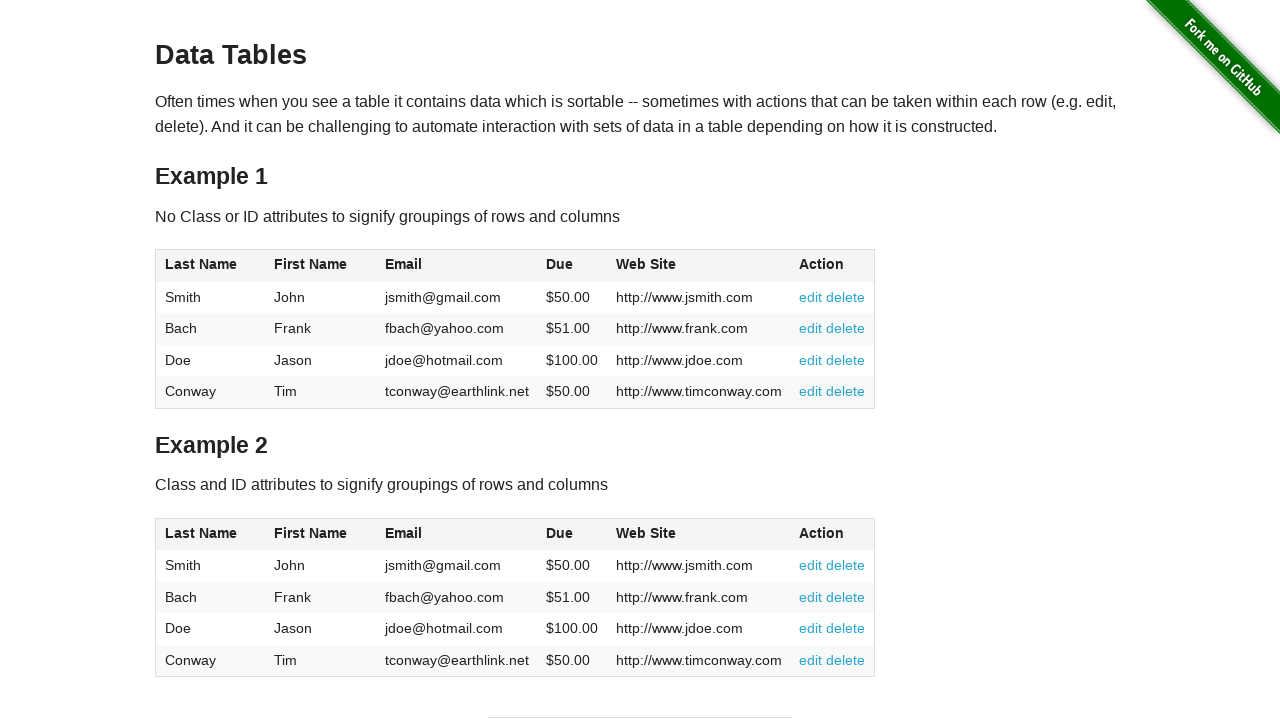

Clicked Due column header (4th column) to sort in ascending order at (572, 266) on #table1 thead tr th:nth-child(4)
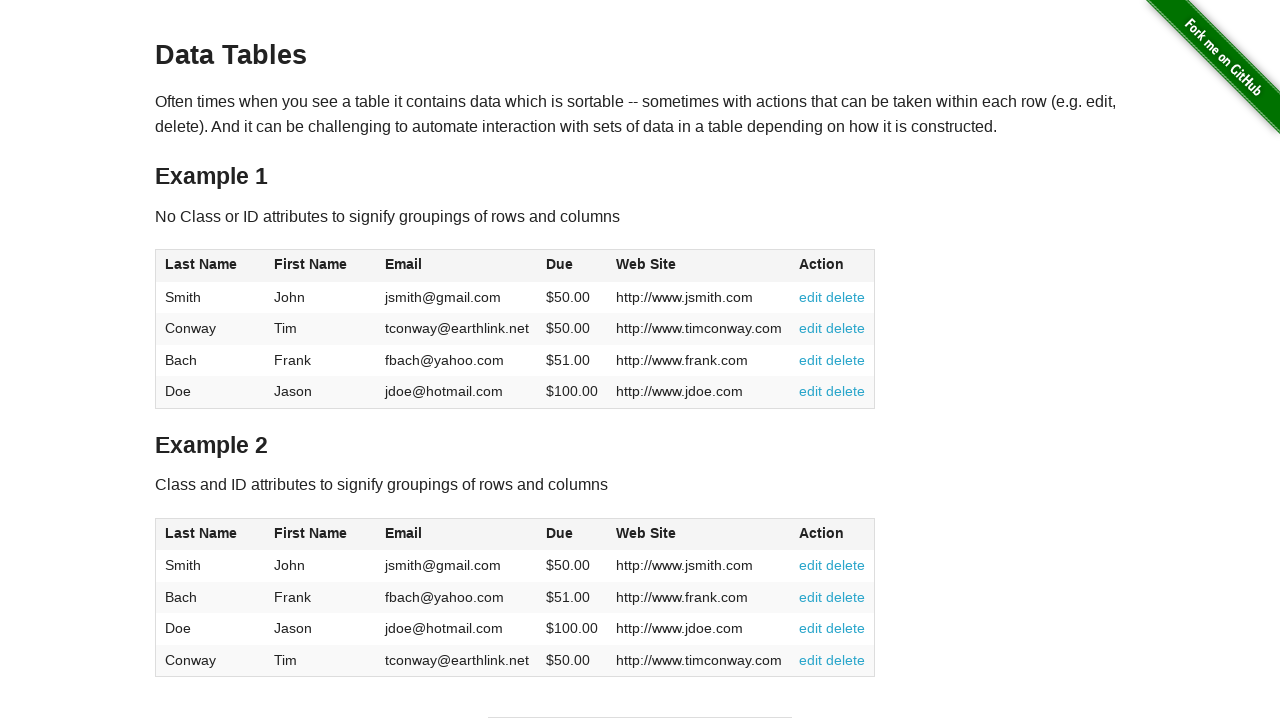

Due column values loaded and are present in the table
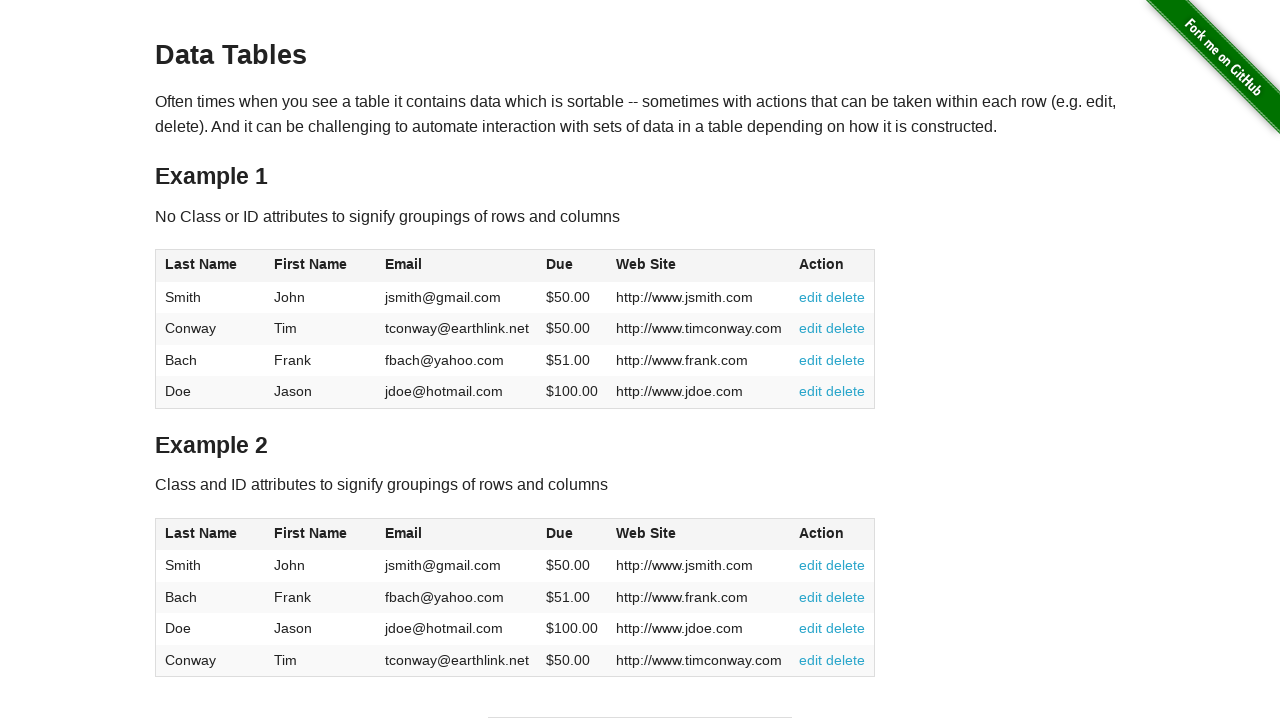

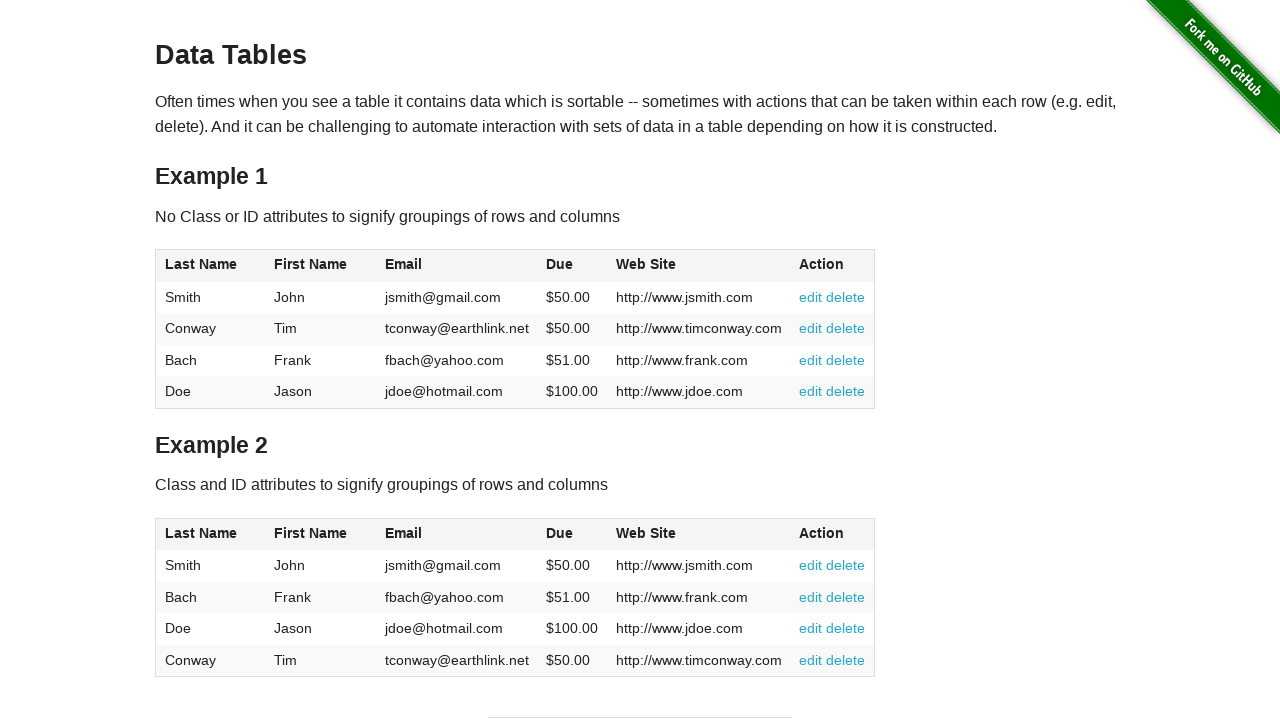